Tests iframe switching functionality on W3Schools by navigating to a tryit page, switching to the result iframe, and clicking a button inside the iframe

Starting URL: https://www.w3schools.com/js/tryit.asp?filename=tryjs_myfirst

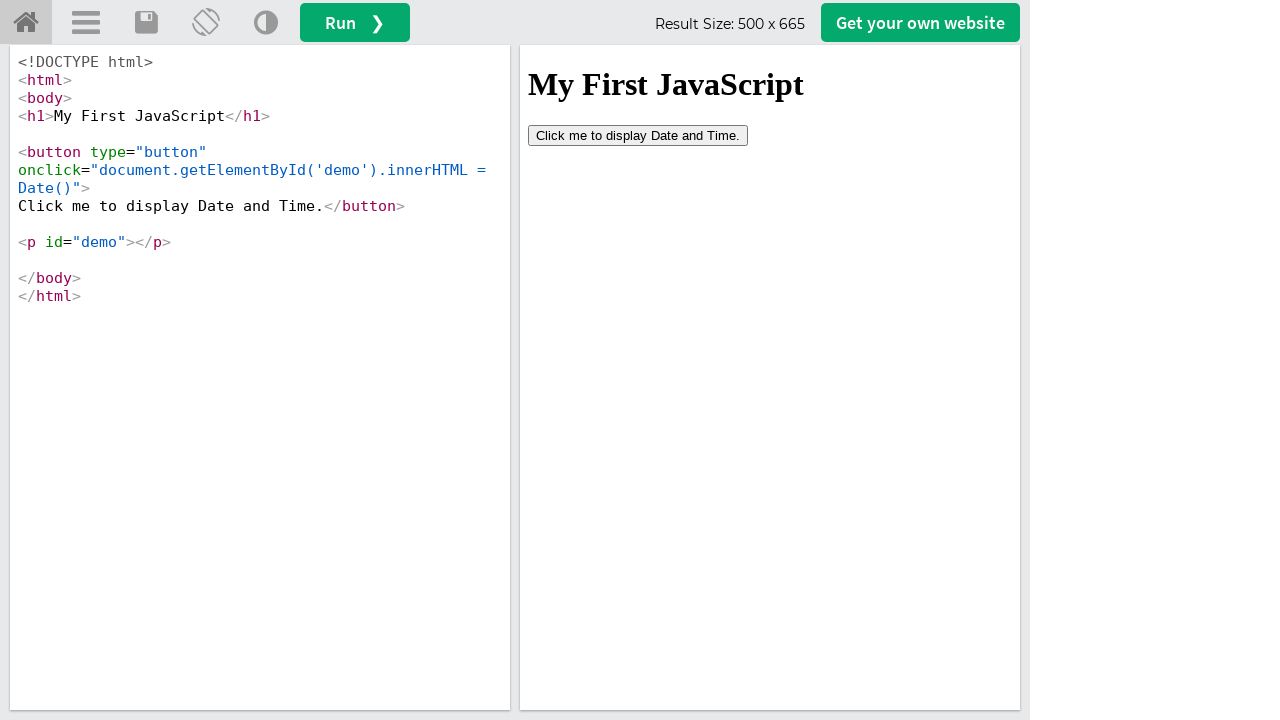

Located the result iframe (iframeResult)
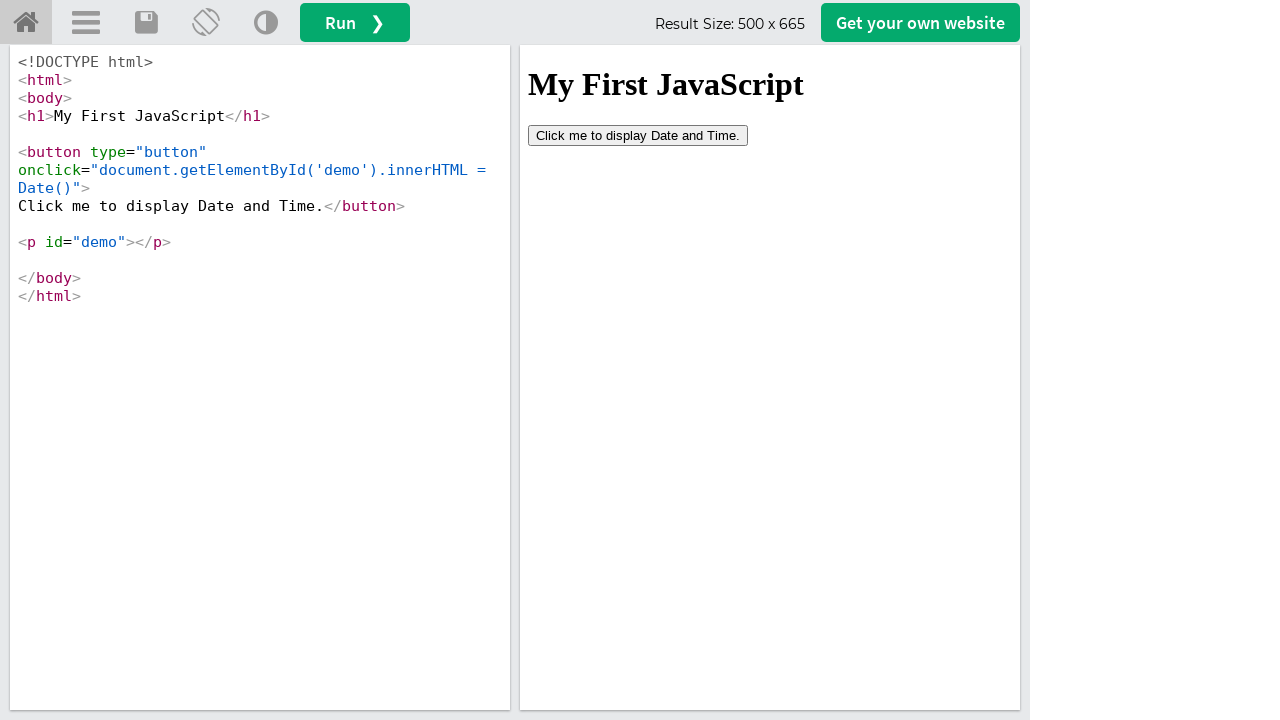

Clicked the button inside the result iframe at (638, 135) on iframe#iframeResult >> internal:control=enter-frame >> button[type='button']
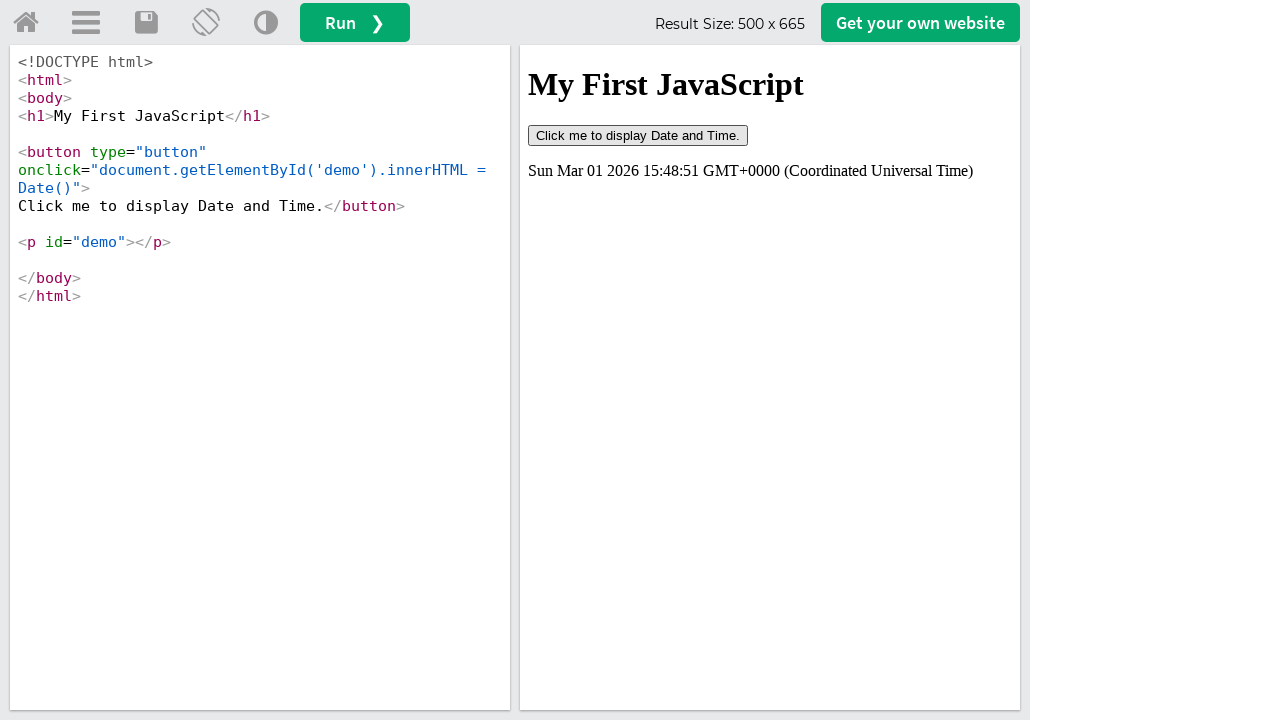

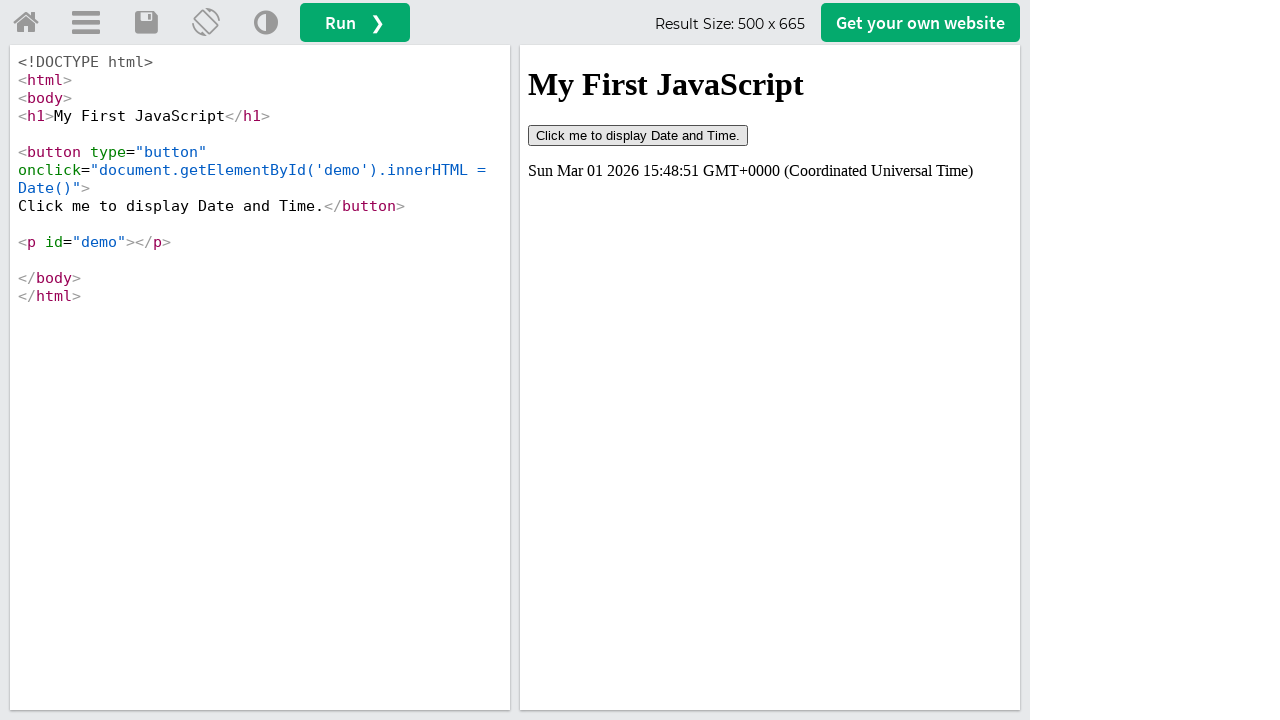